Tests dropdown menu functionality by selecting options using index, value, and visible text methods, then verifies the dropdown contains the expected number of options.

Starting URL: https://the-internet.herokuapp.com/dropdown

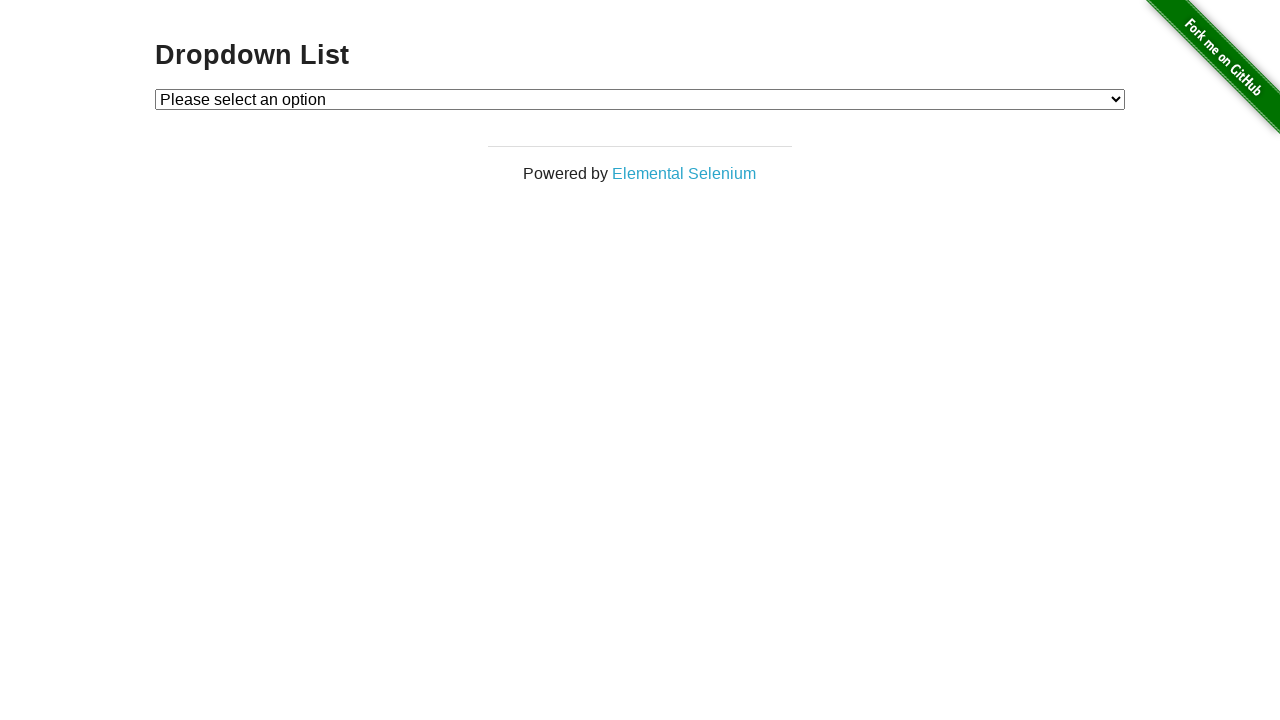

Selected Option 1 by index from dropdown on select#dropdown
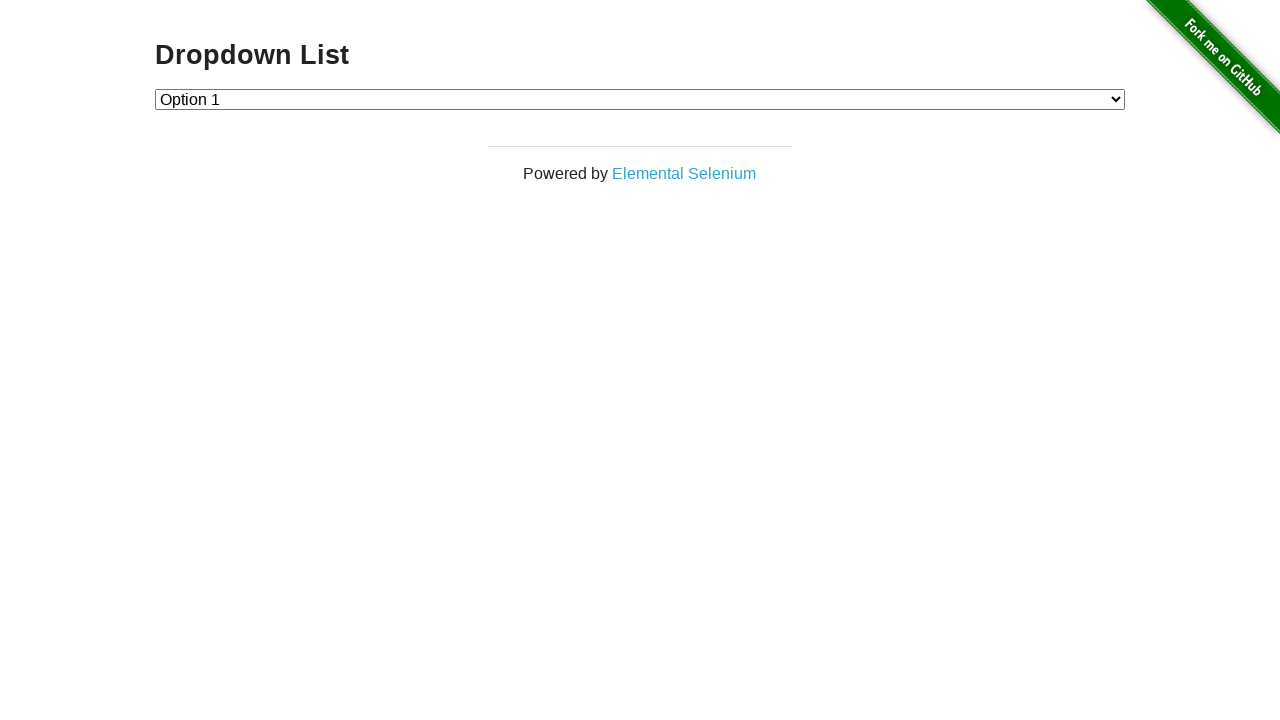

Selected Option 2 by value from dropdown on select#dropdown
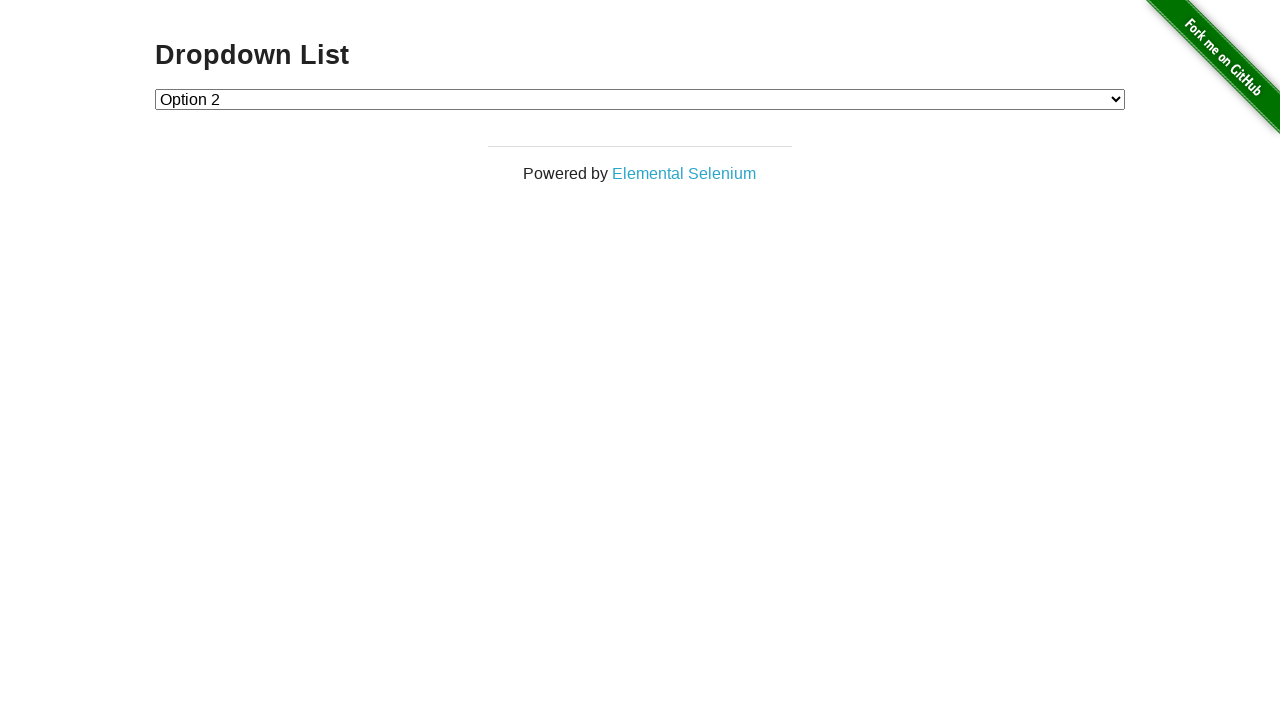

Selected Option 1 by visible text from dropdown on select#dropdown
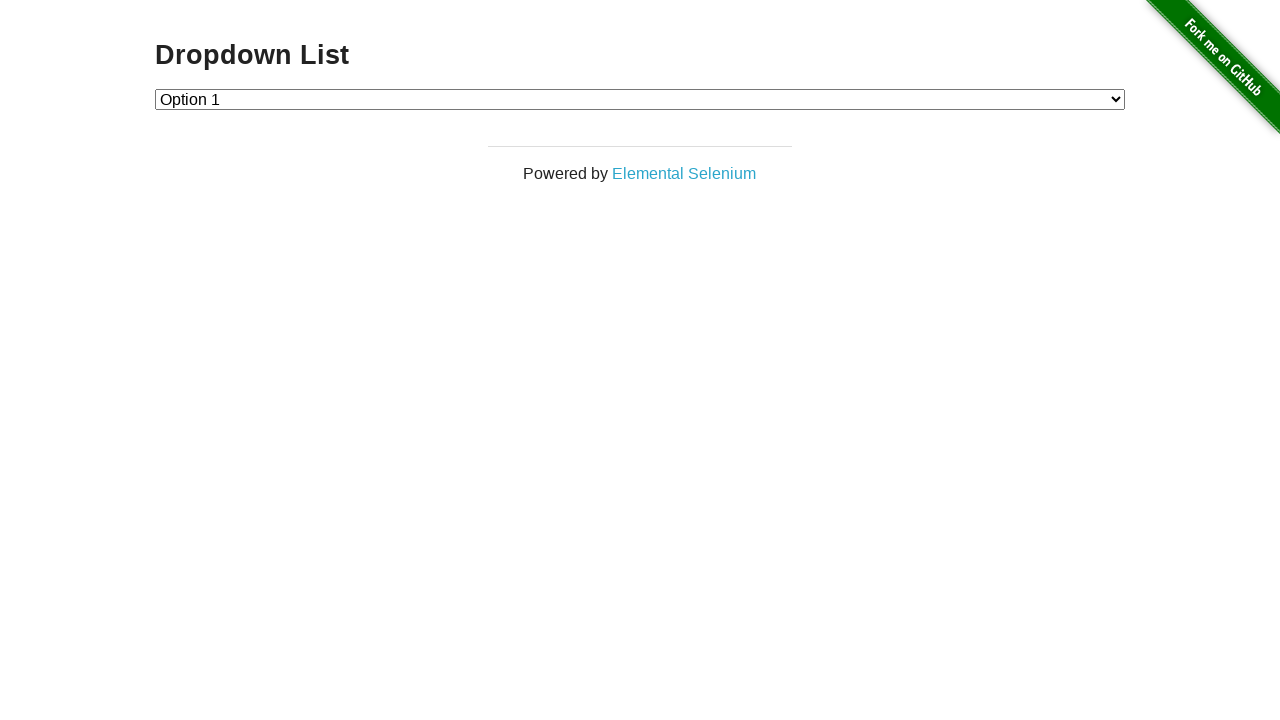

Waited 1 second to observe final dropdown selection
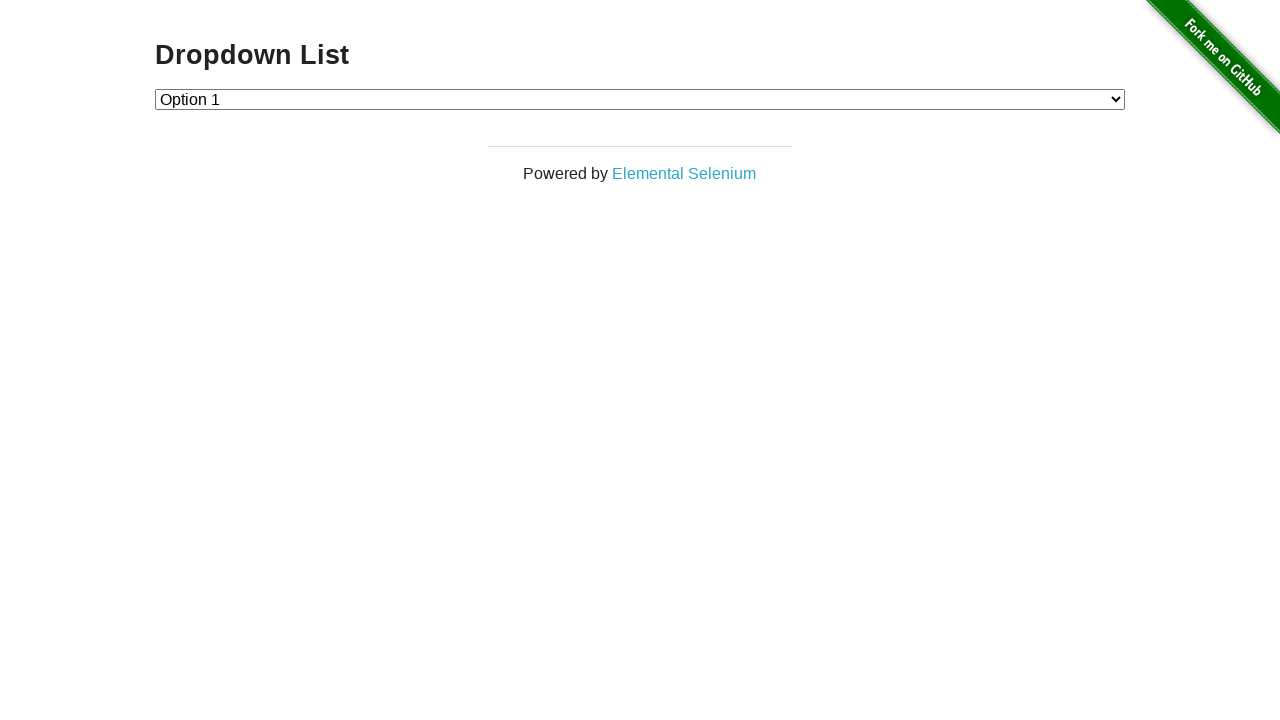

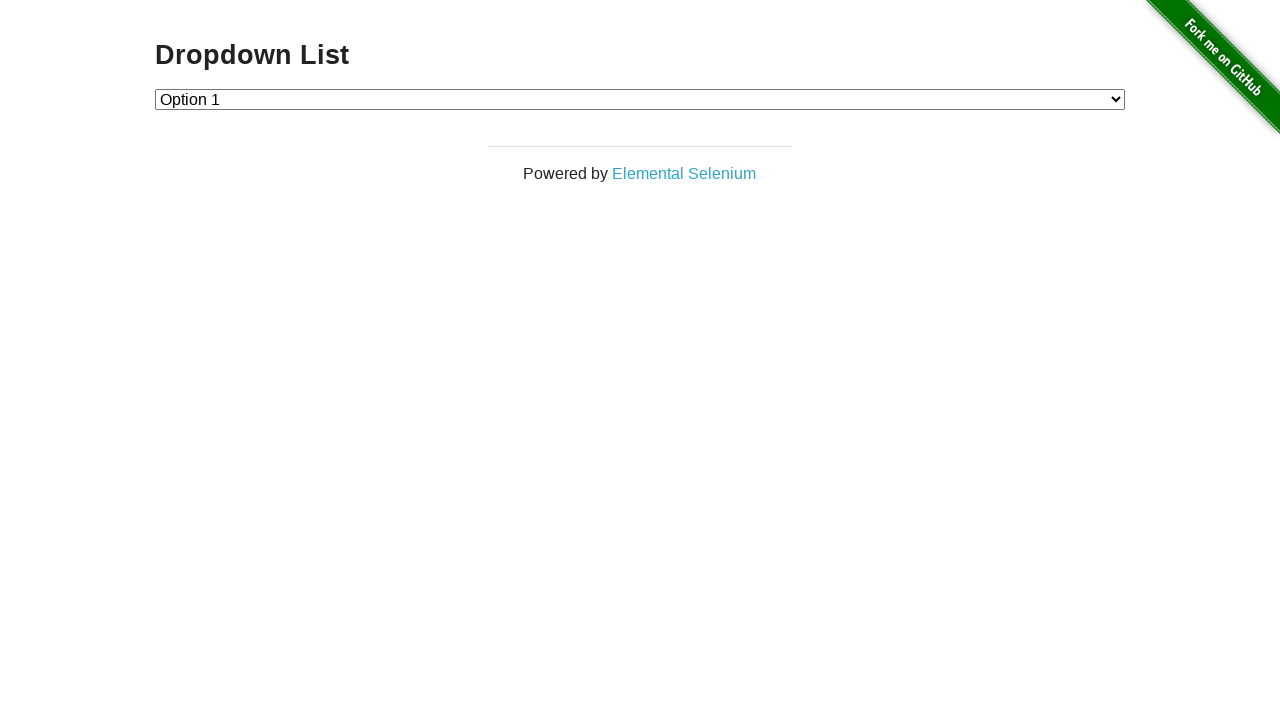